Tests different button click types on DemoQA including double-click, right-click (context click), and regular click on three buttons.

Starting URL: https://demoqa.com/buttons

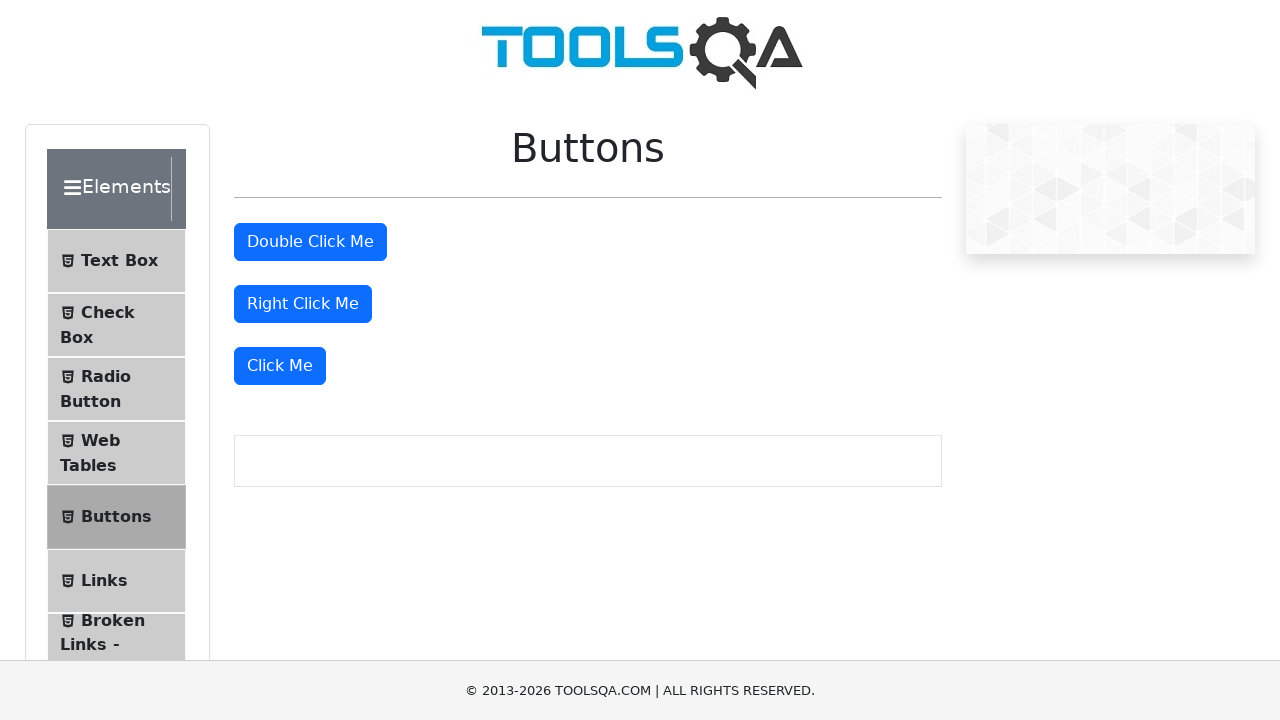

Navigated to DemoQA buttons page
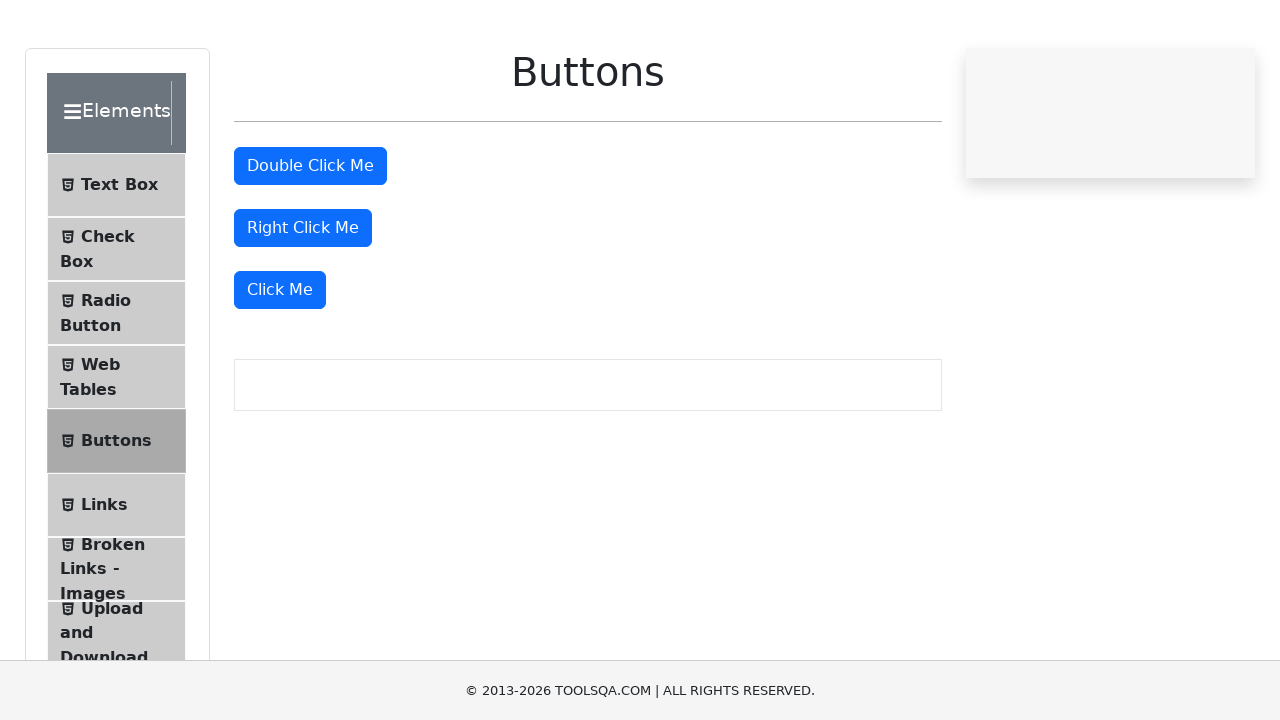

Located all primary buttons on the page
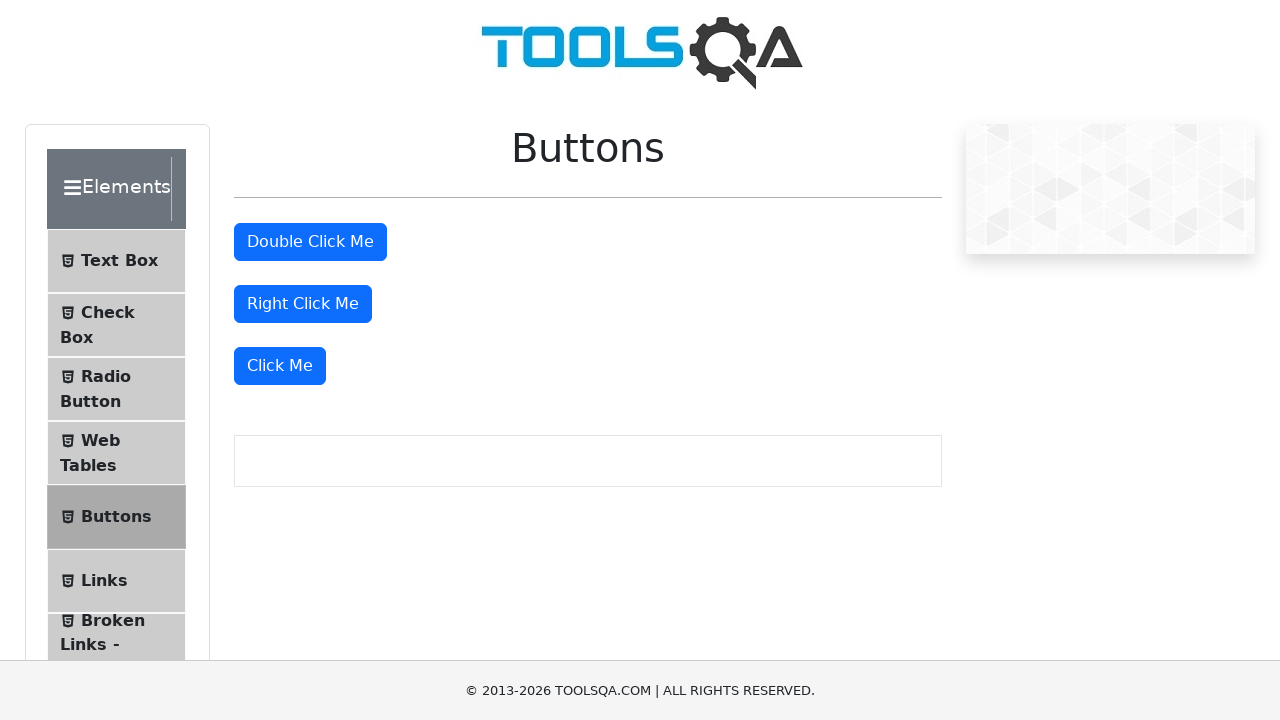

Double-clicked the first button at (310, 242) on xpath=//*[@class='btn btn-primary'] >> nth=0
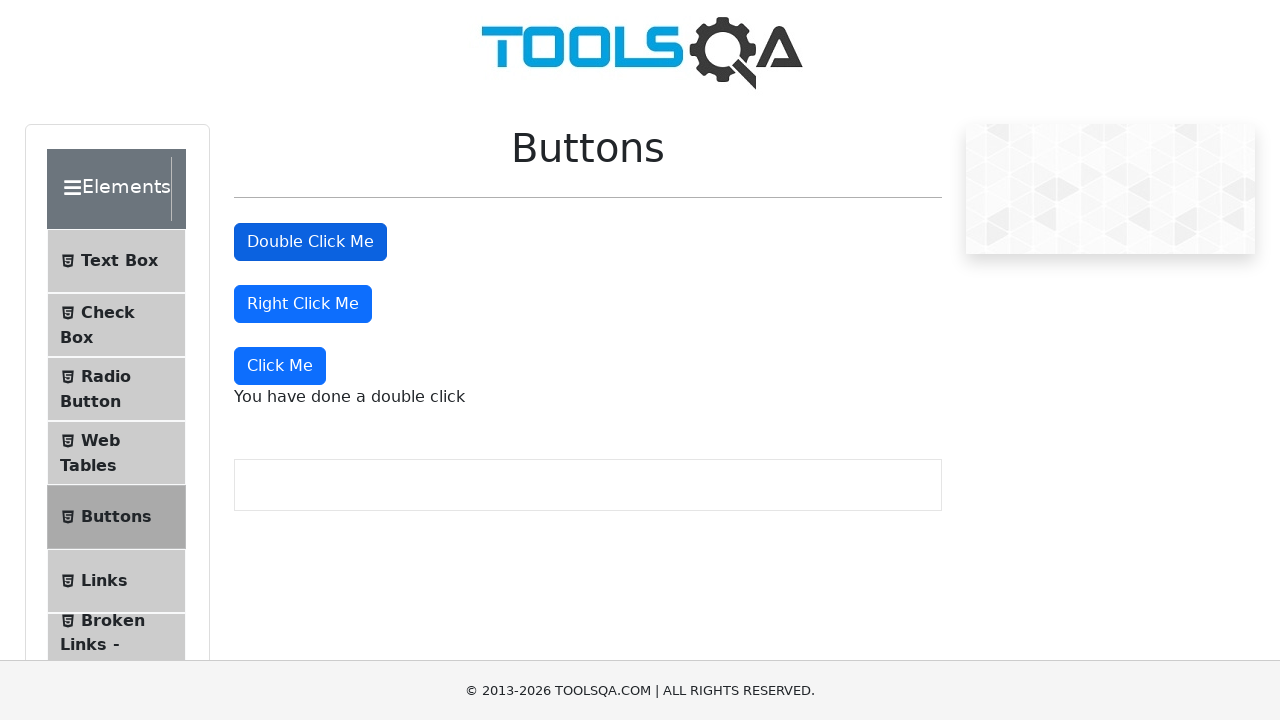

Right-clicked the second button at (303, 304) on xpath=//*[@class='btn btn-primary'] >> nth=1
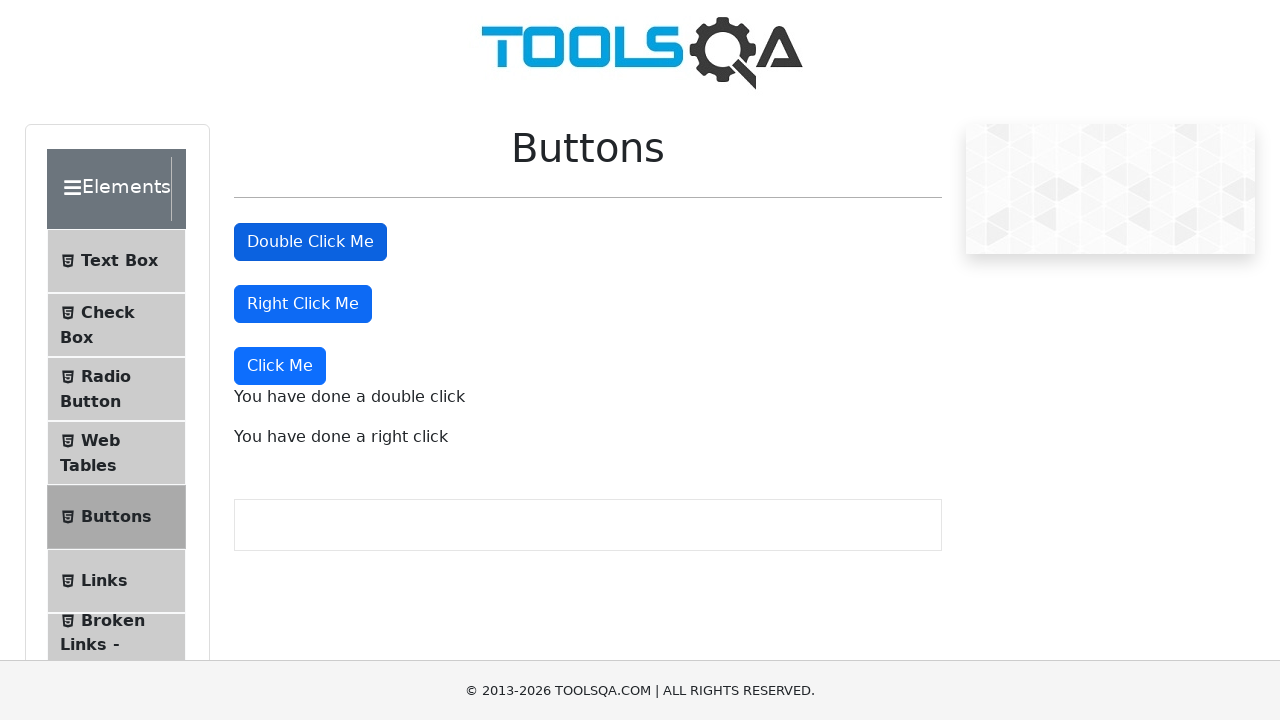

Clicked the third button at (280, 366) on xpath=//*[@class='btn btn-primary'] >> nth=2
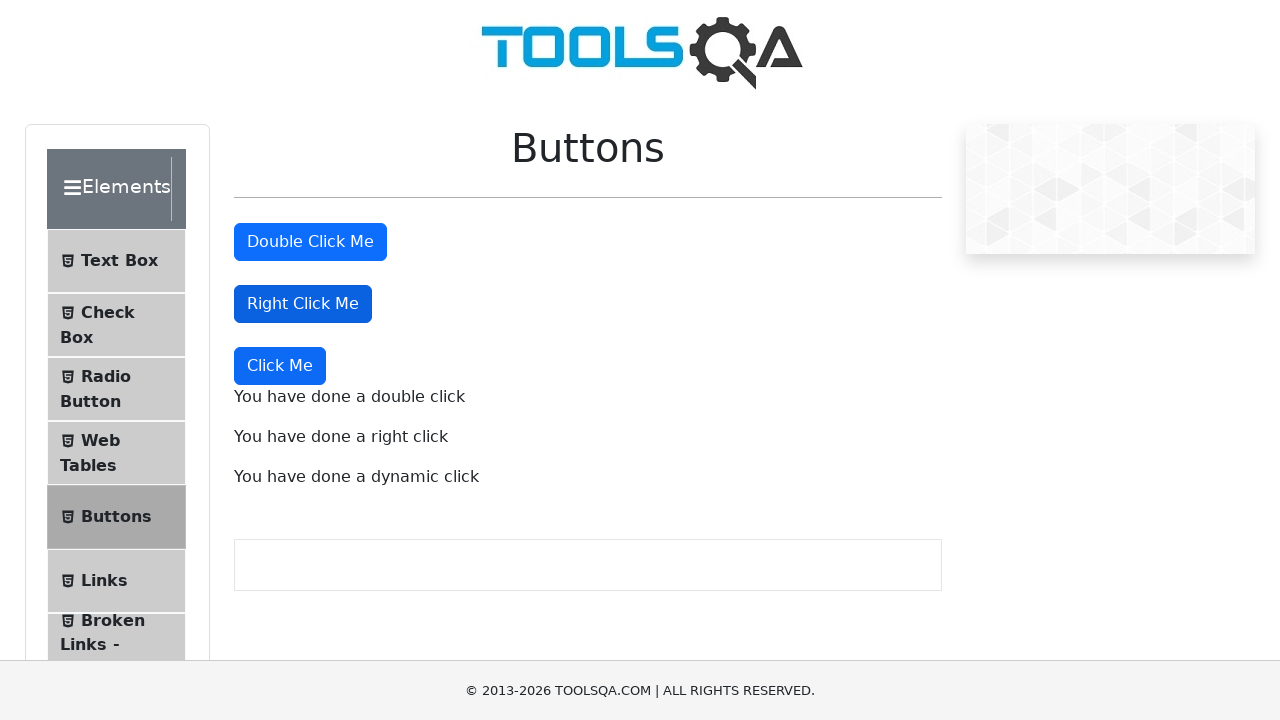

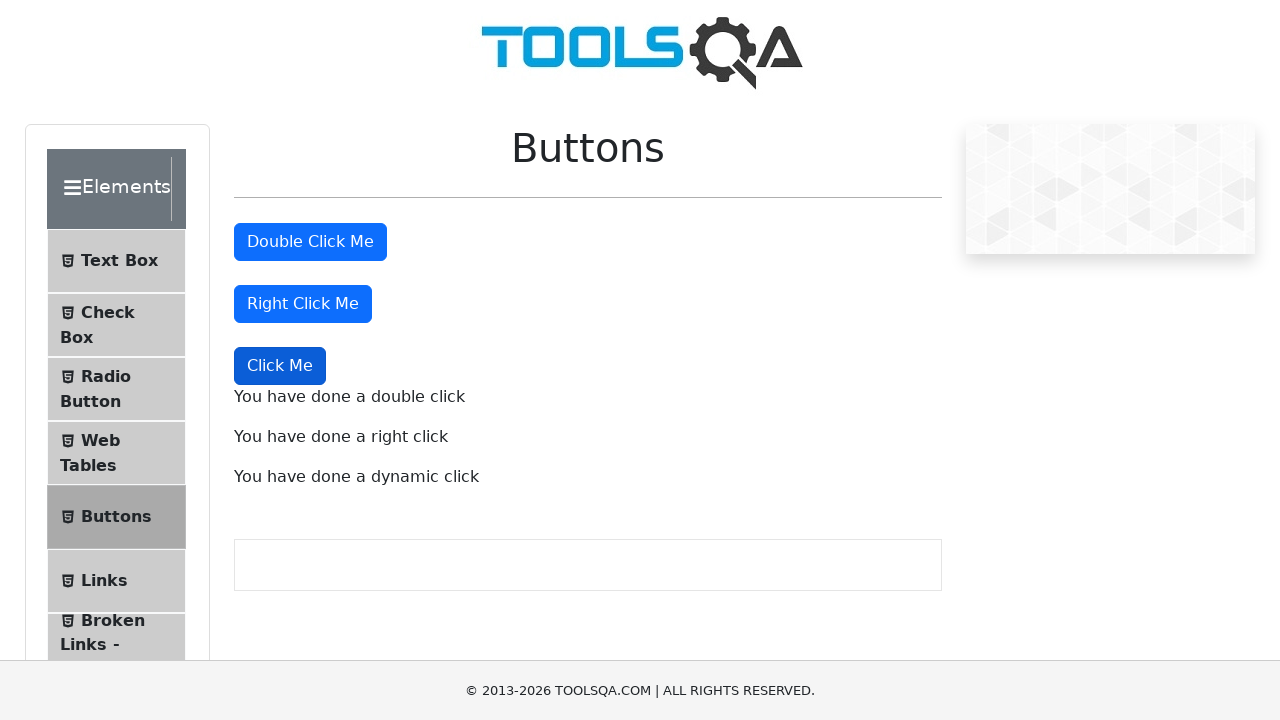